Tests feeding a cat by entering catnips amount and clicking Feed button

Starting URL: https://cs1632.appspot.com/feed-a-cat

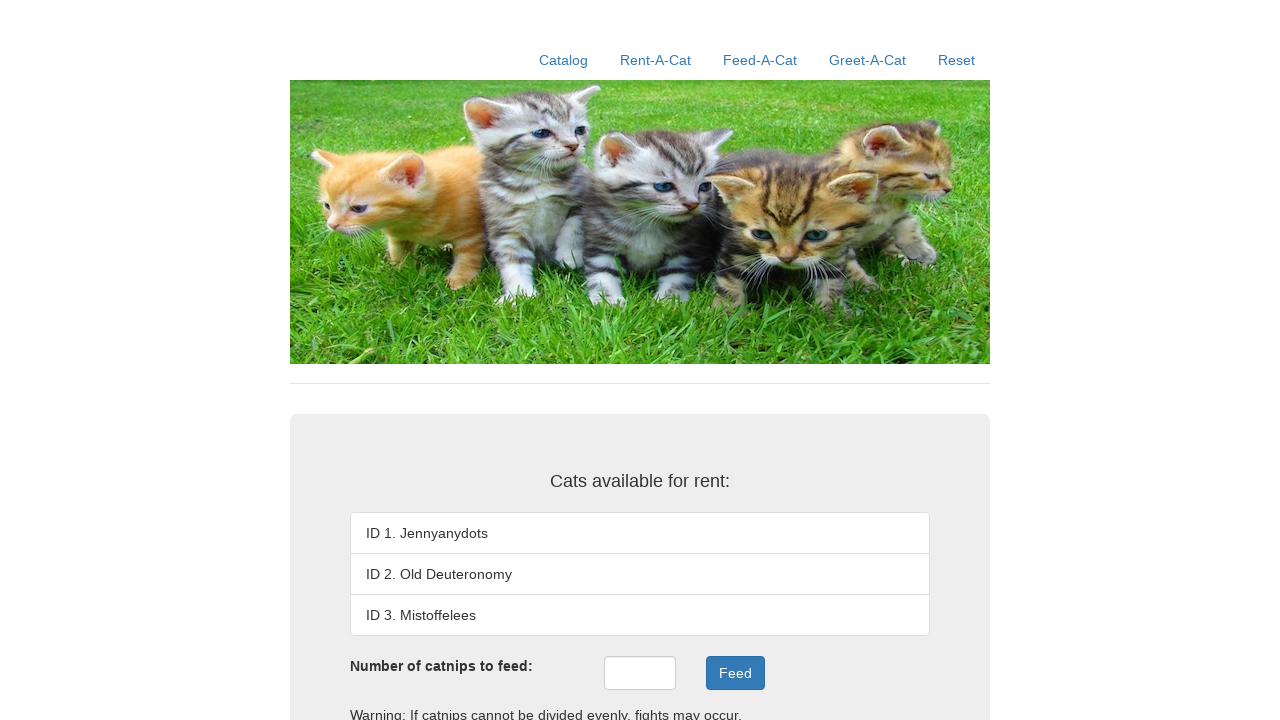

Entered 6 catnips into the catnips input field on #catnips
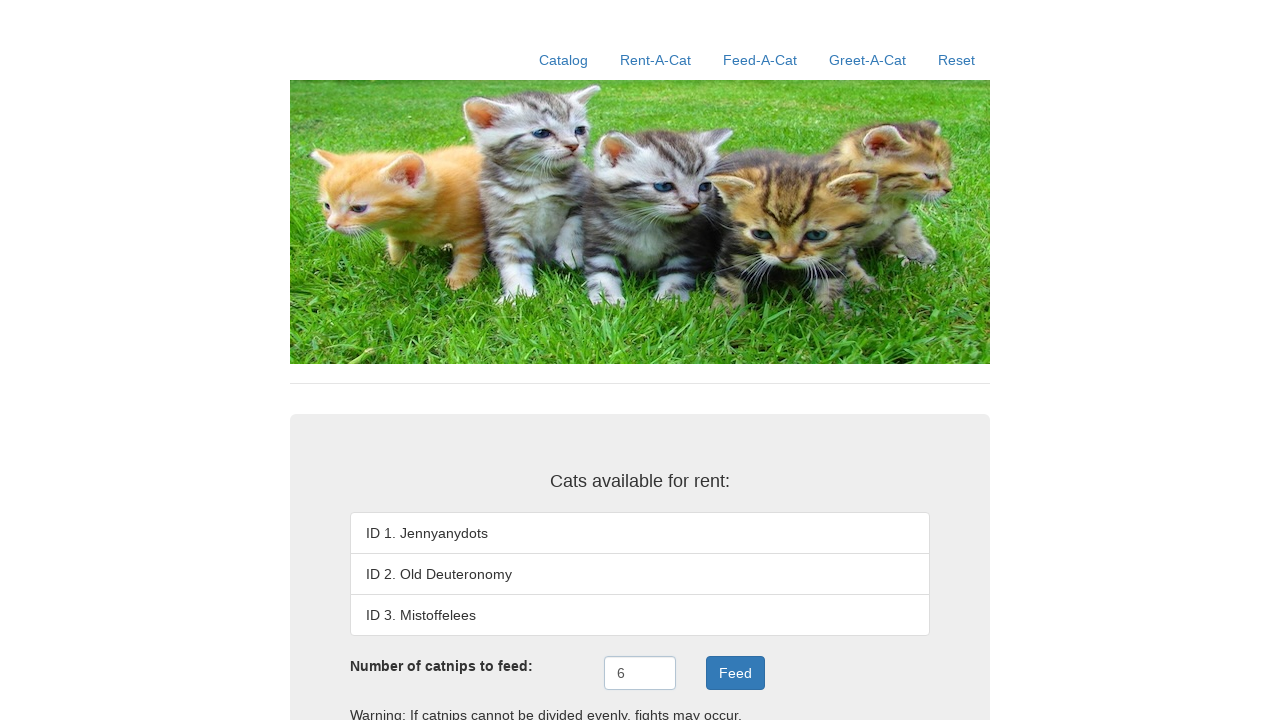

Clicked the Feed button to feed the cat at (735, 673) on button:has-text('Feed')
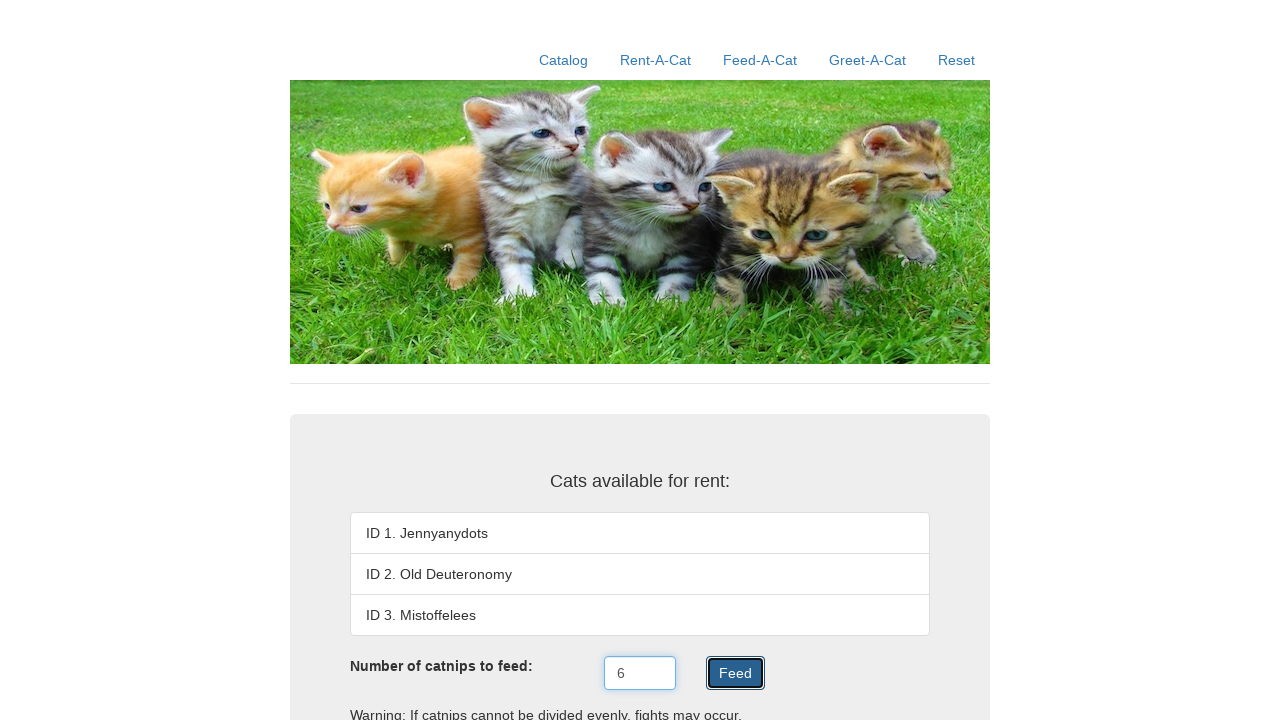

Feed result element loaded successfully
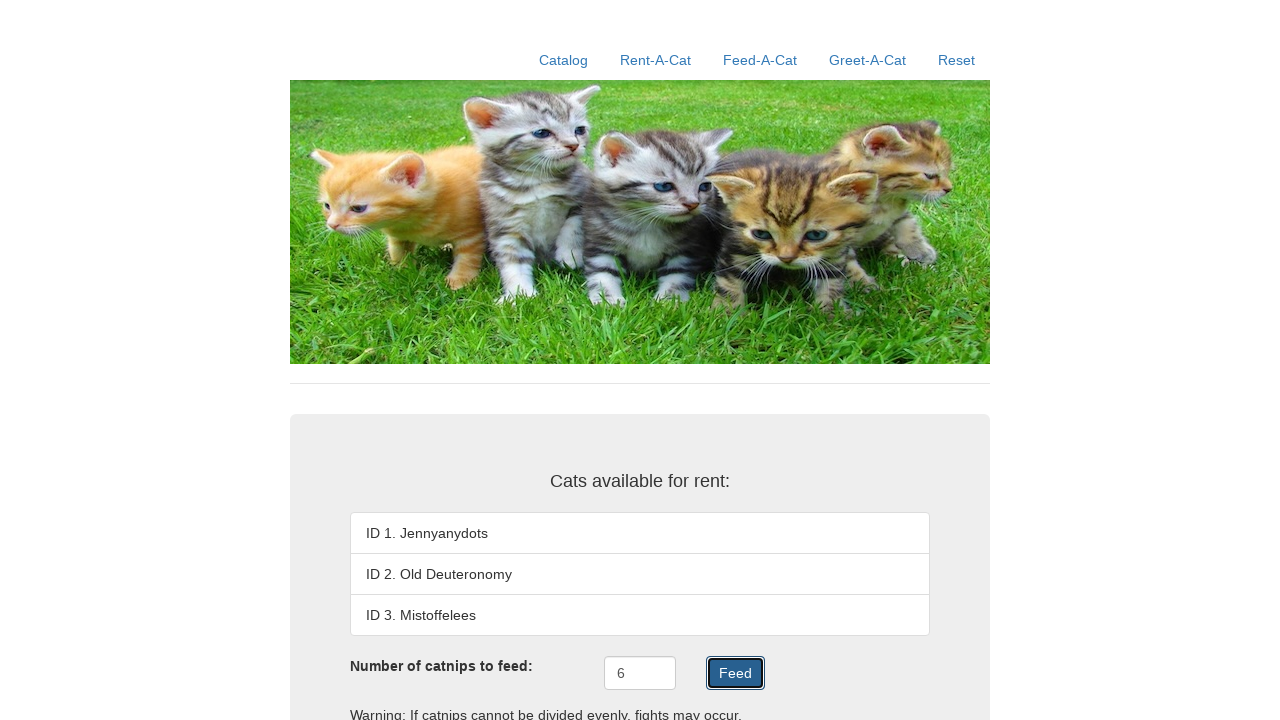

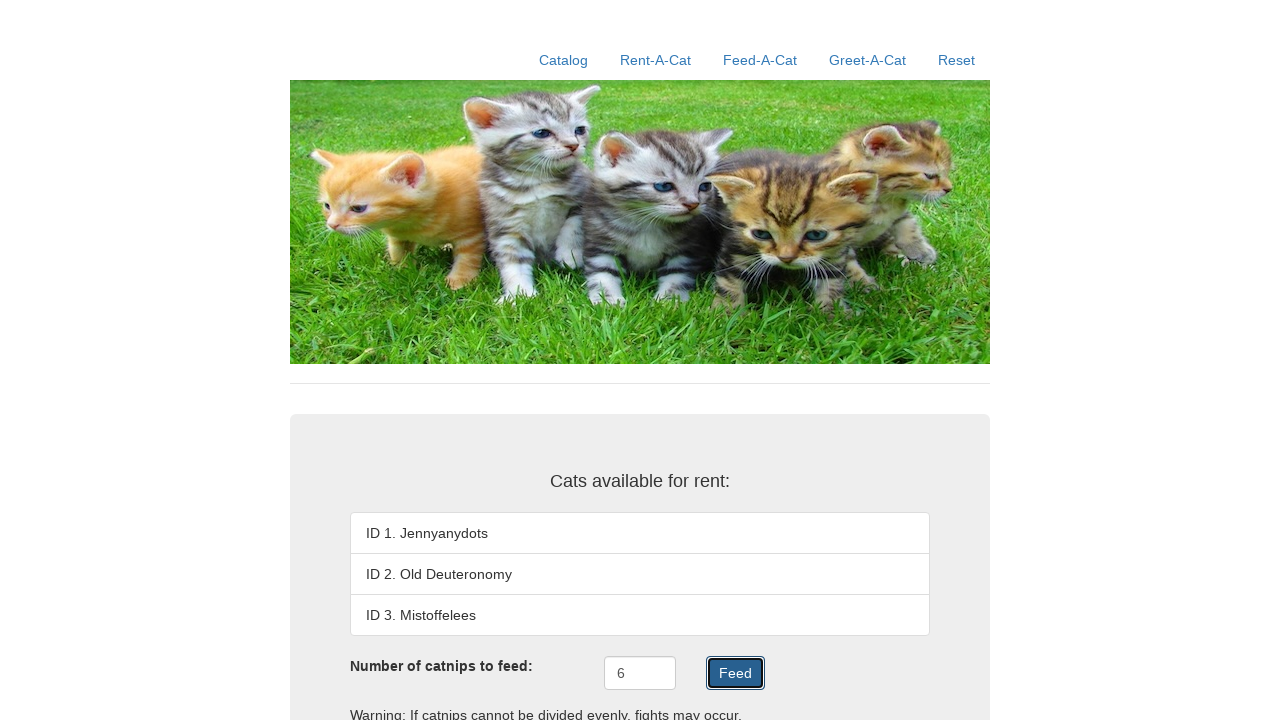